Tests accordion dropdown functionality by clicking on the first accordion heading and verifying the expanded panel displays the correct pricing text in Russian.

Starting URL: https://qa-scooter.praktikum-services.ru/

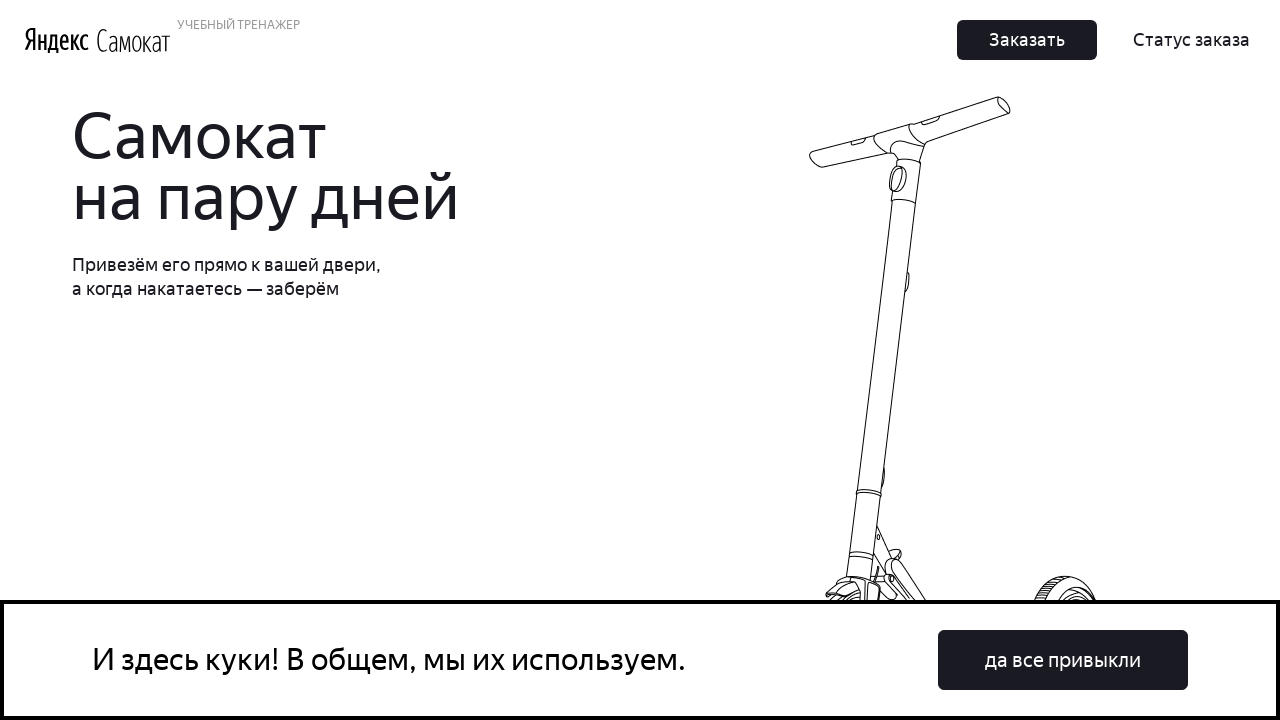

Located first accordion heading element
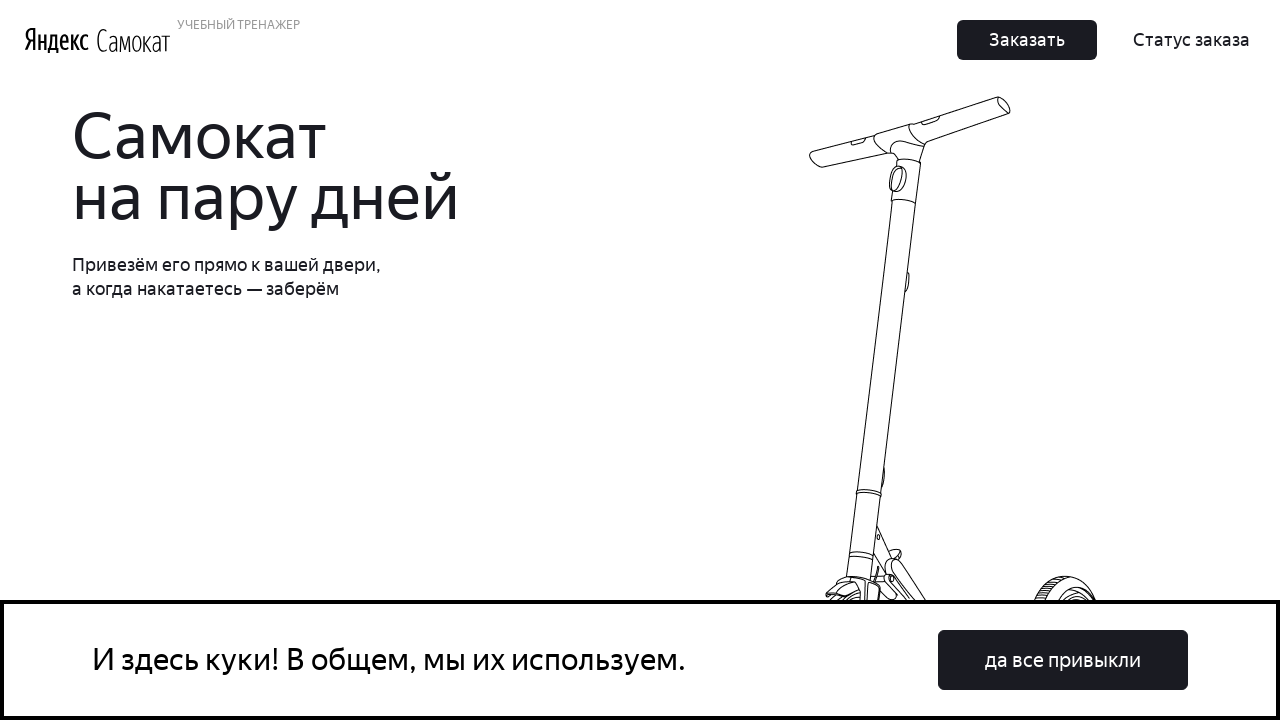

Scrolled accordion heading into view
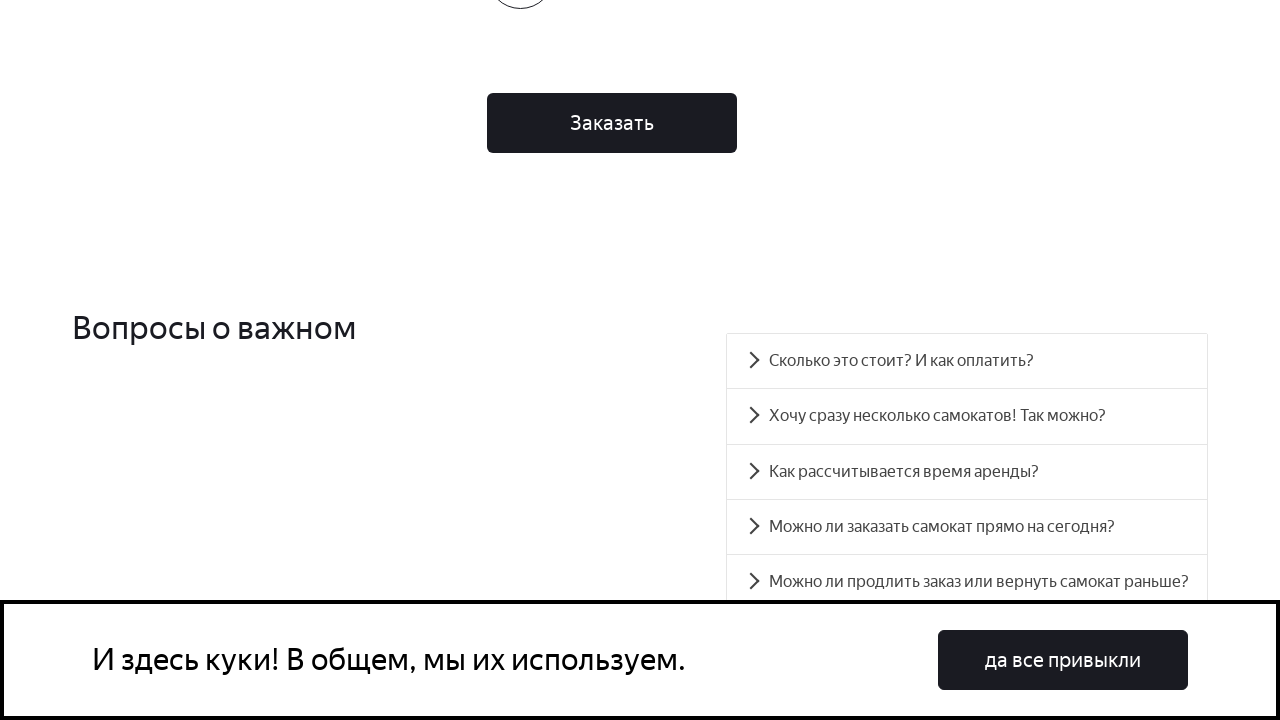

Clicked on first accordion heading at (967, 361) on #accordion__heading-0
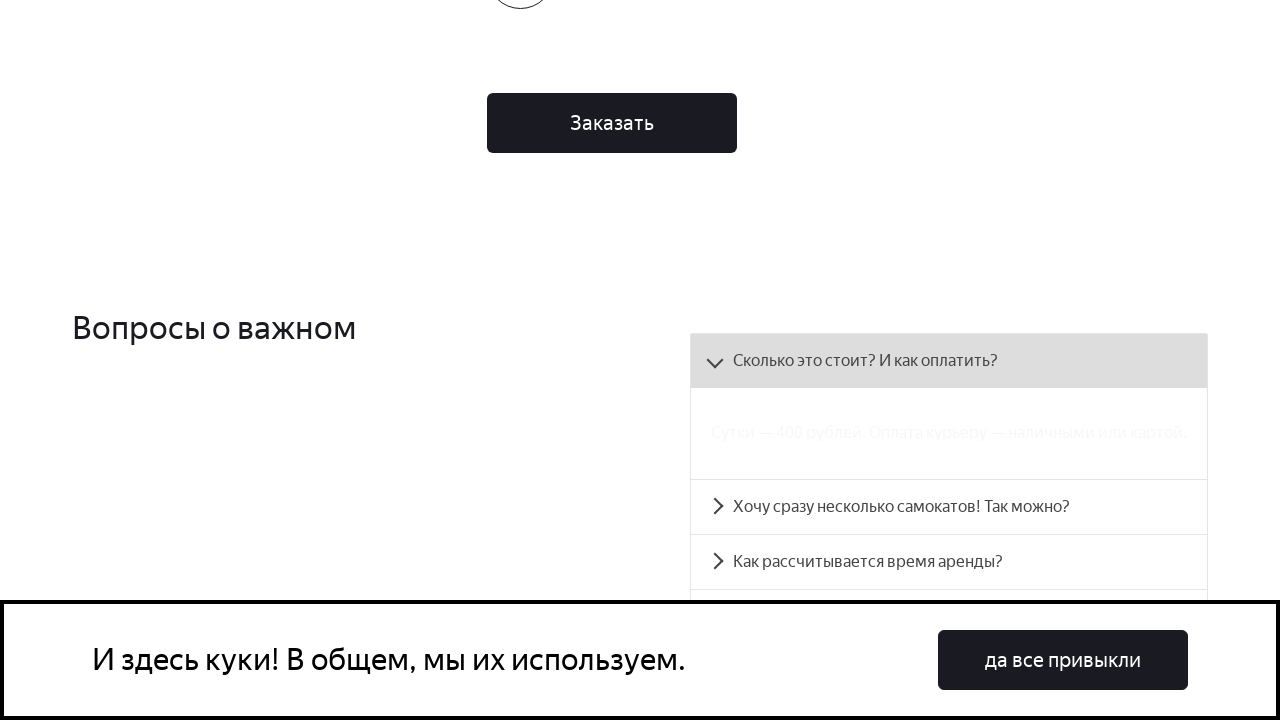

Located accordion panel element
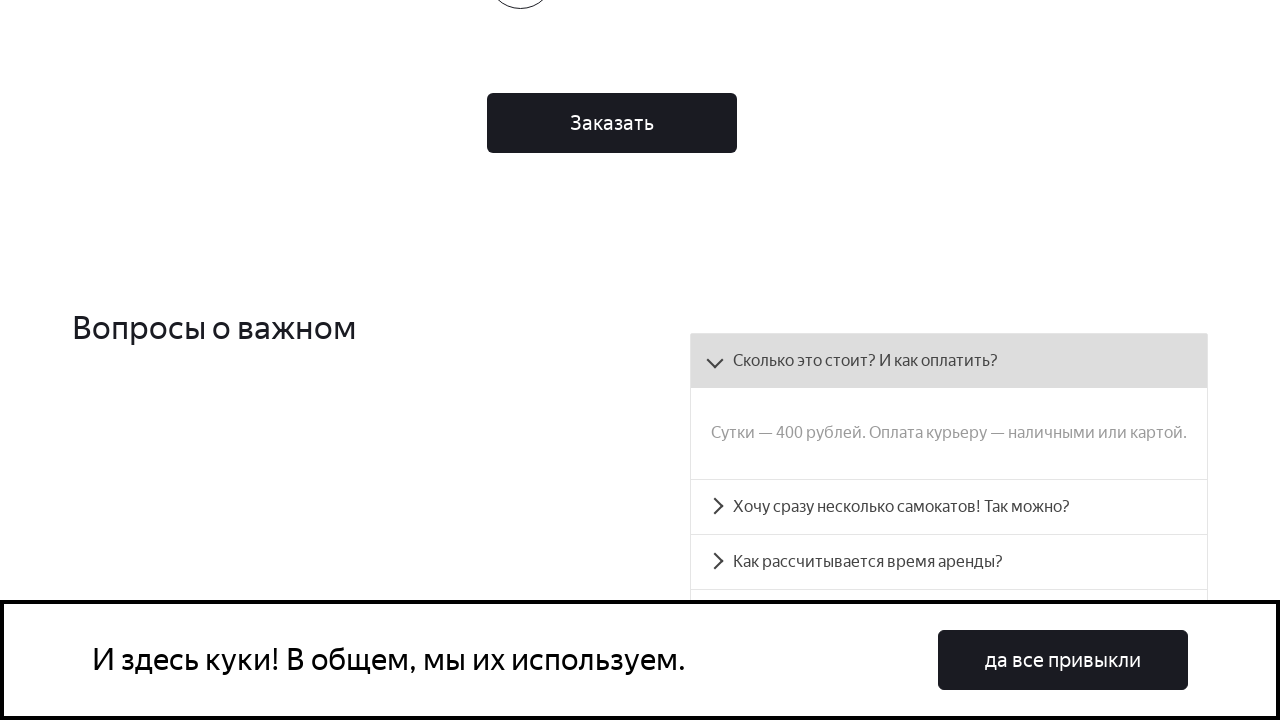

Accordion panel became visible
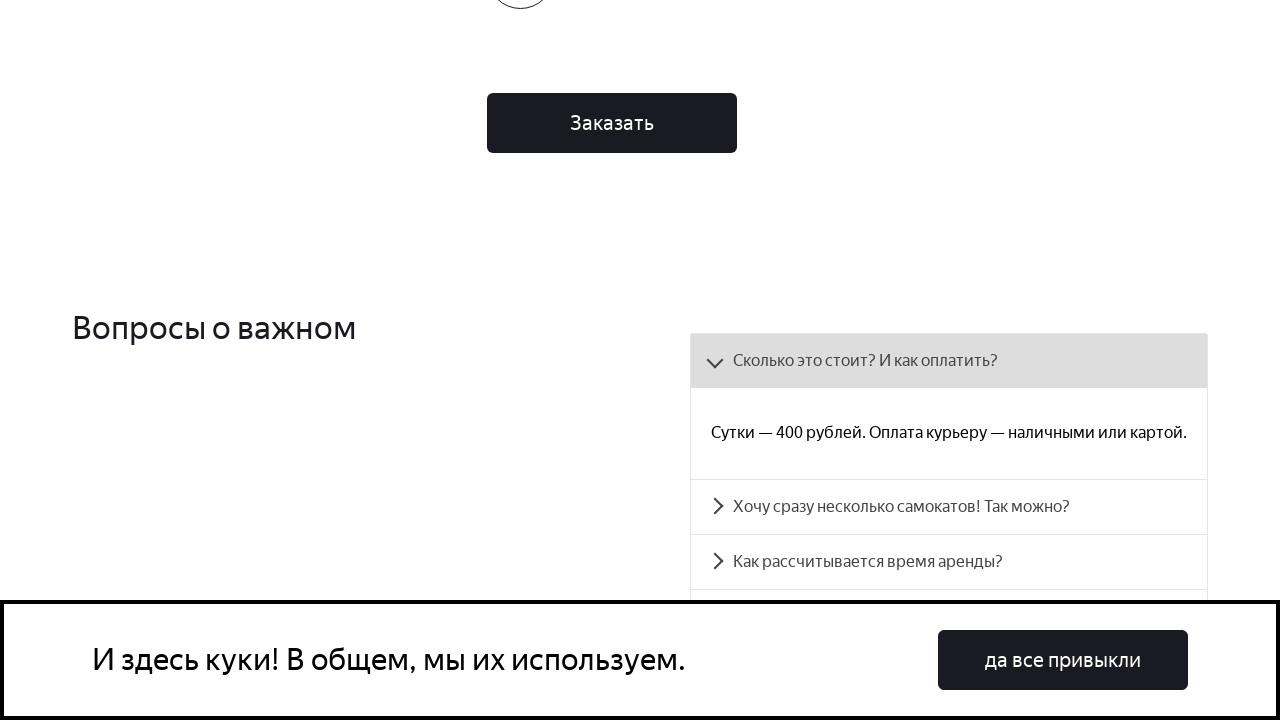

Retrieved panel text content: 'Сутки — 400 рублей. Оплата курьеру — наличными или картой.'
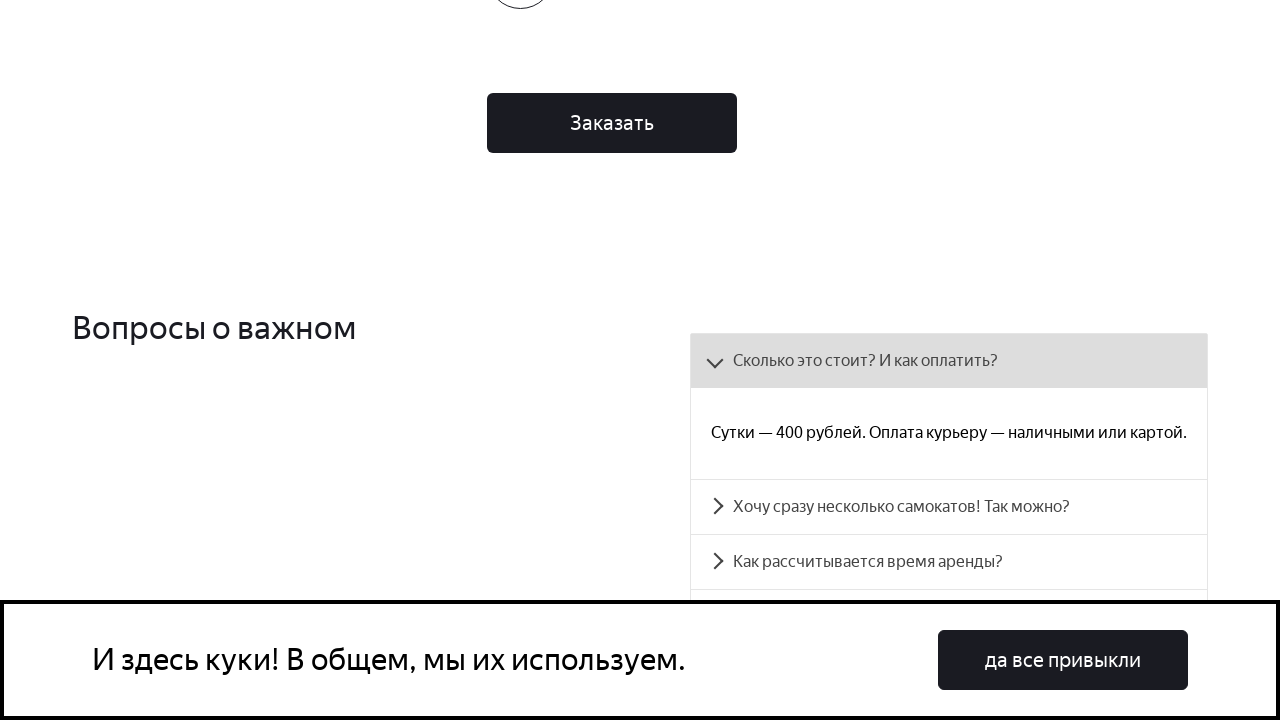

Verified pricing text matches expected Russian text
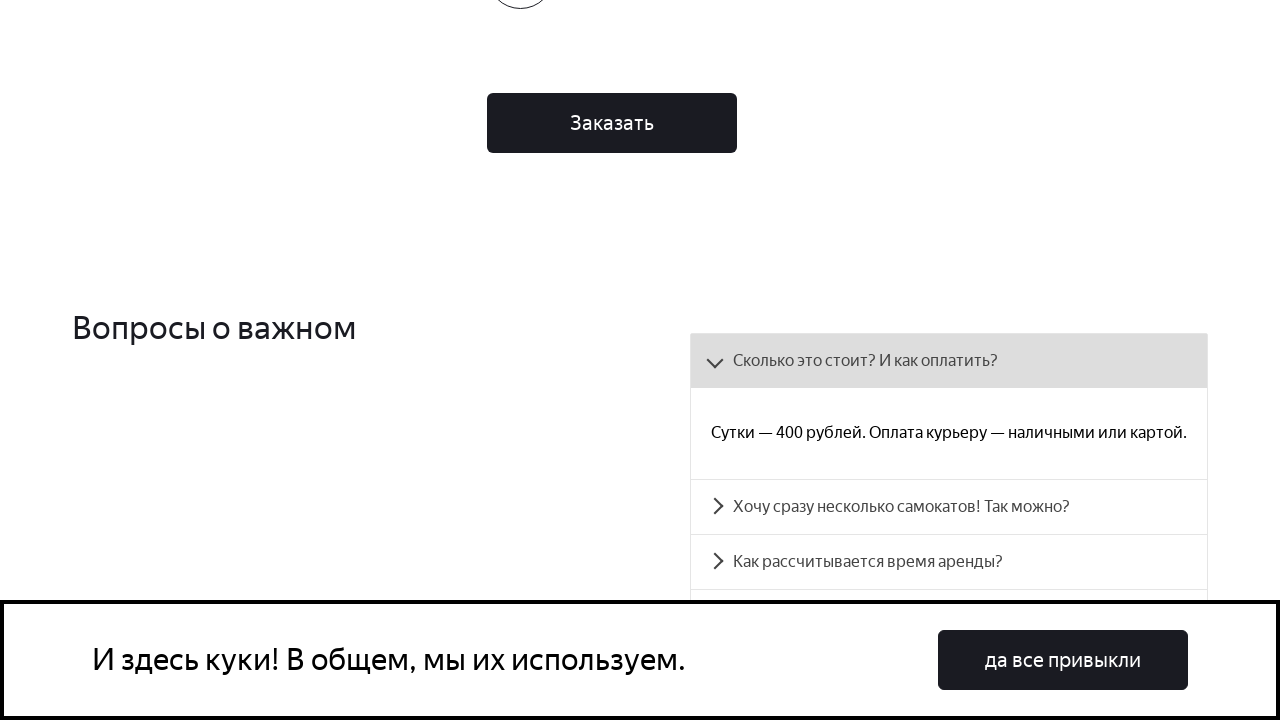

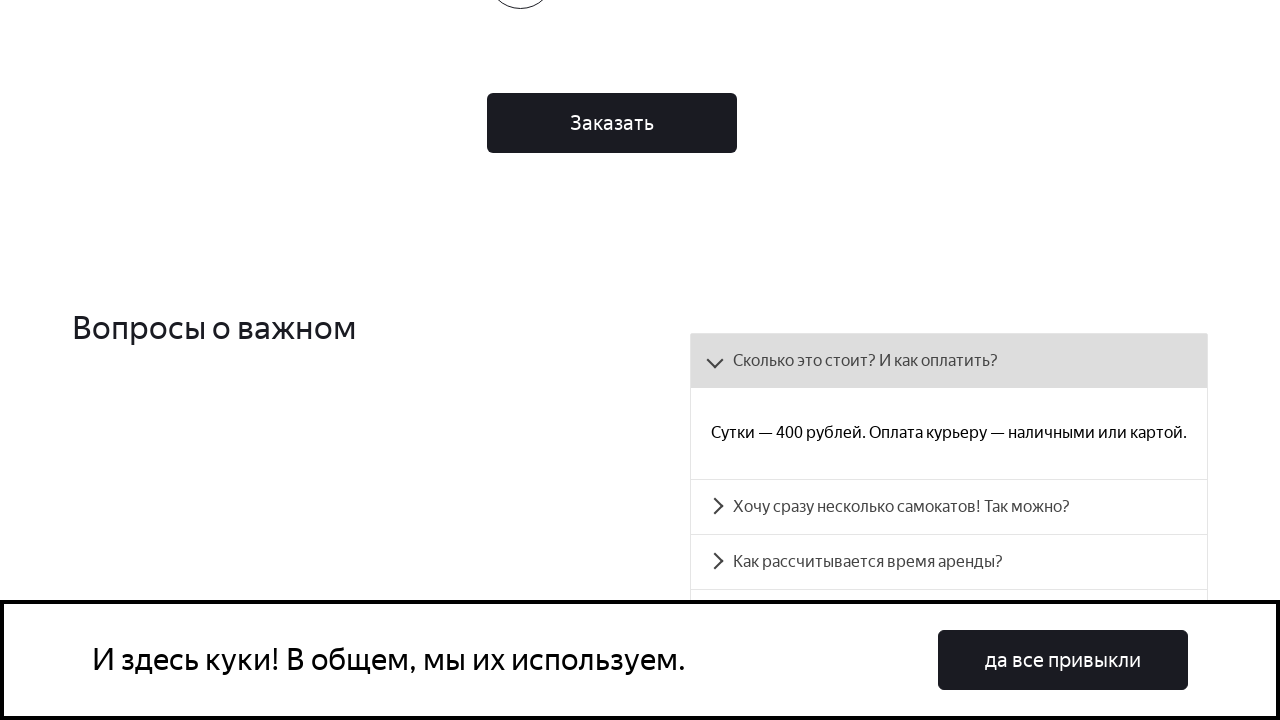